Creates a submit button dynamically on the page and clicks it to test search functionality

Starting URL: https://example.com

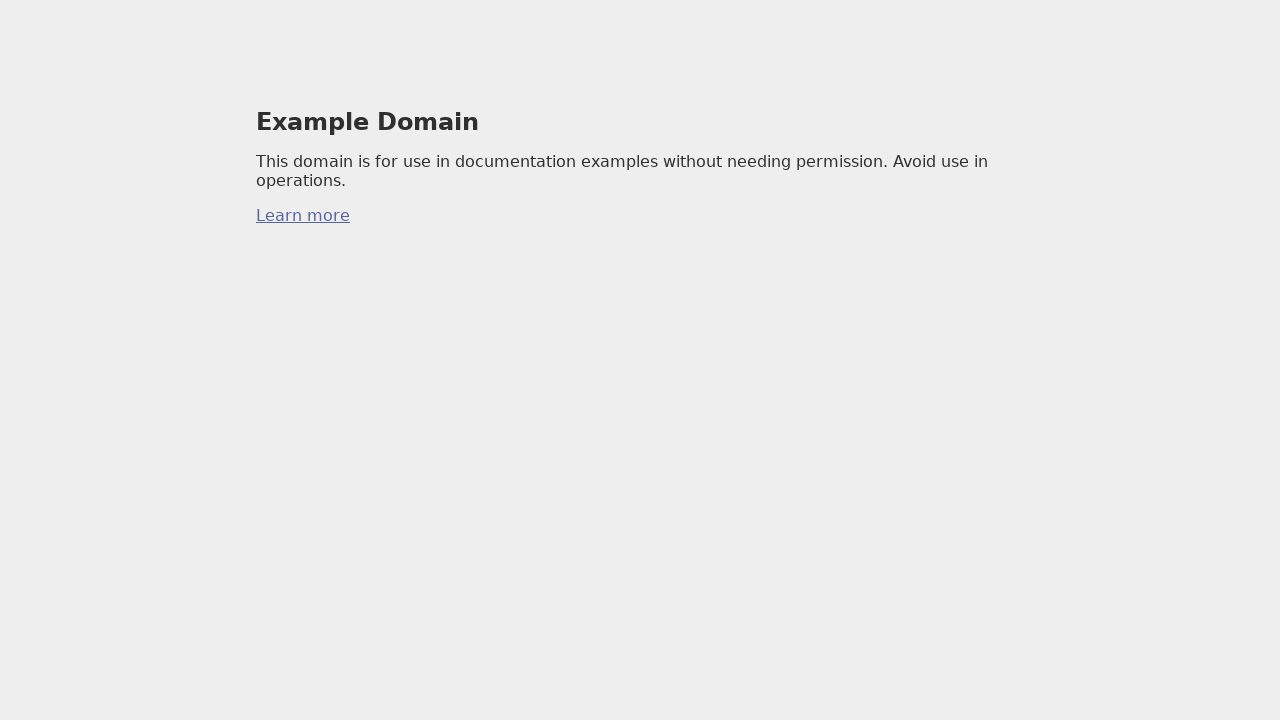

Created submit button dynamically on the page
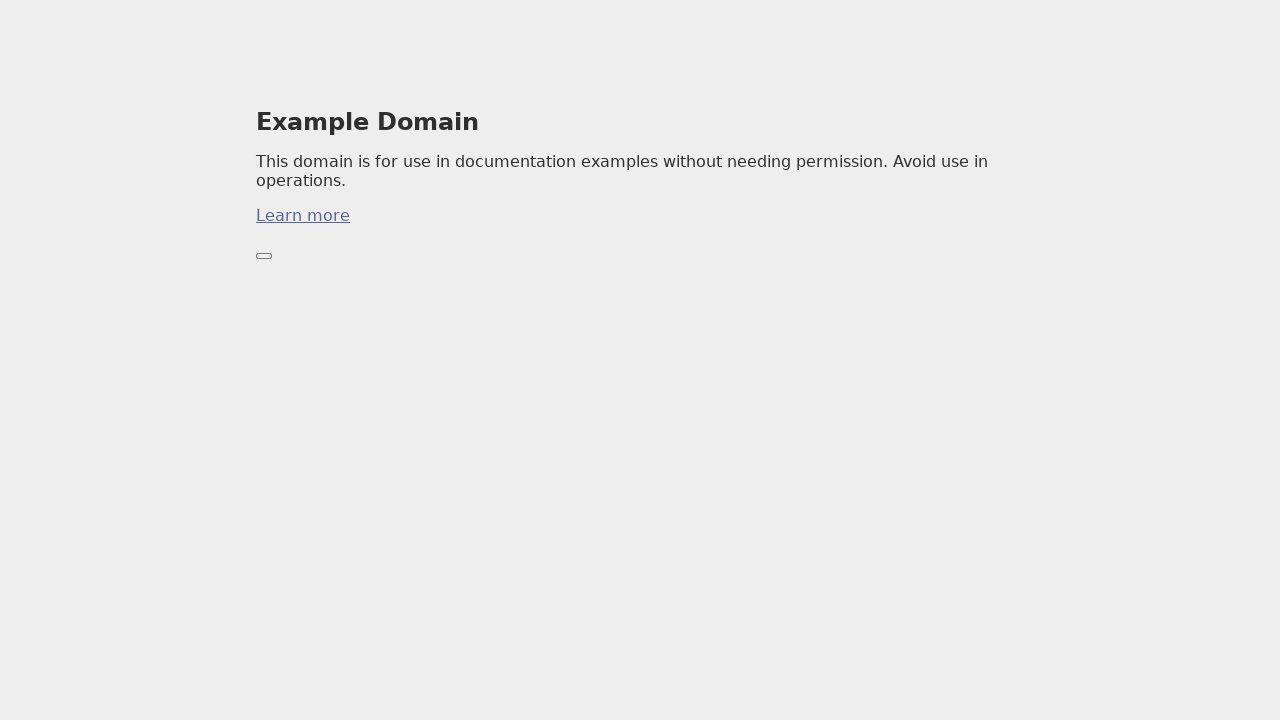

Clicked the dynamically created submit button to test search functionality at (264, 256) on button[type='submit']
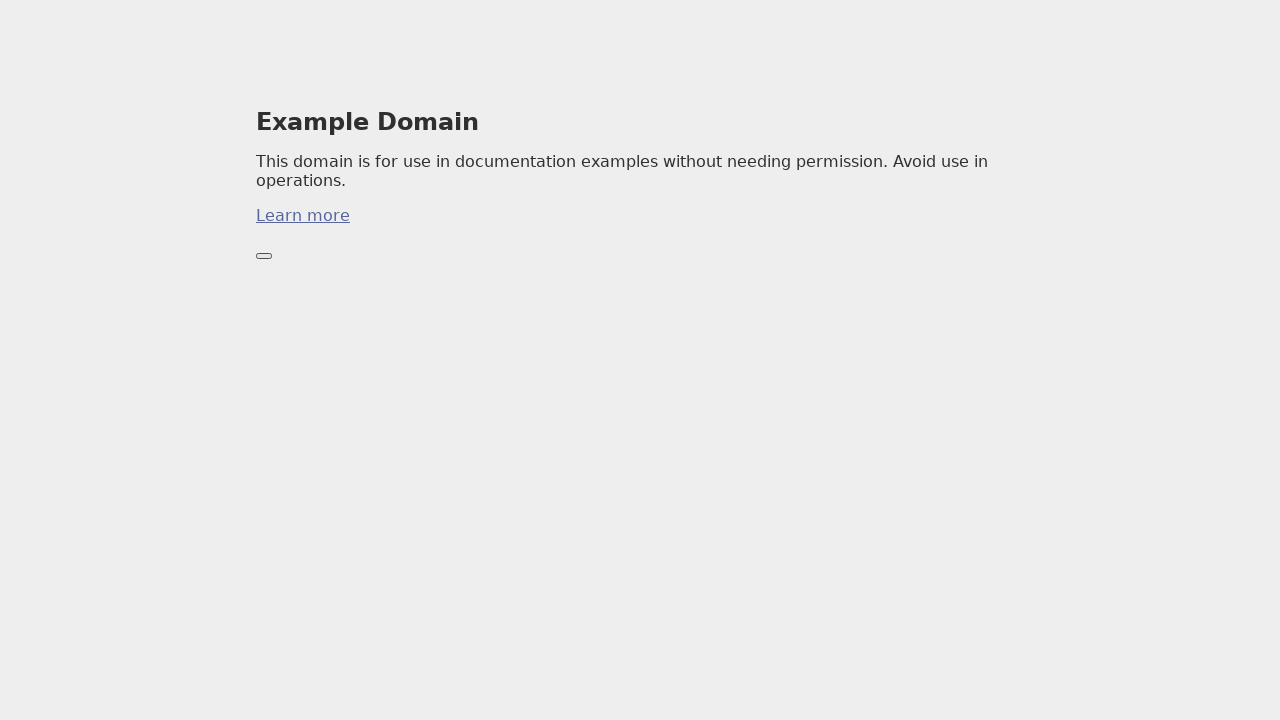

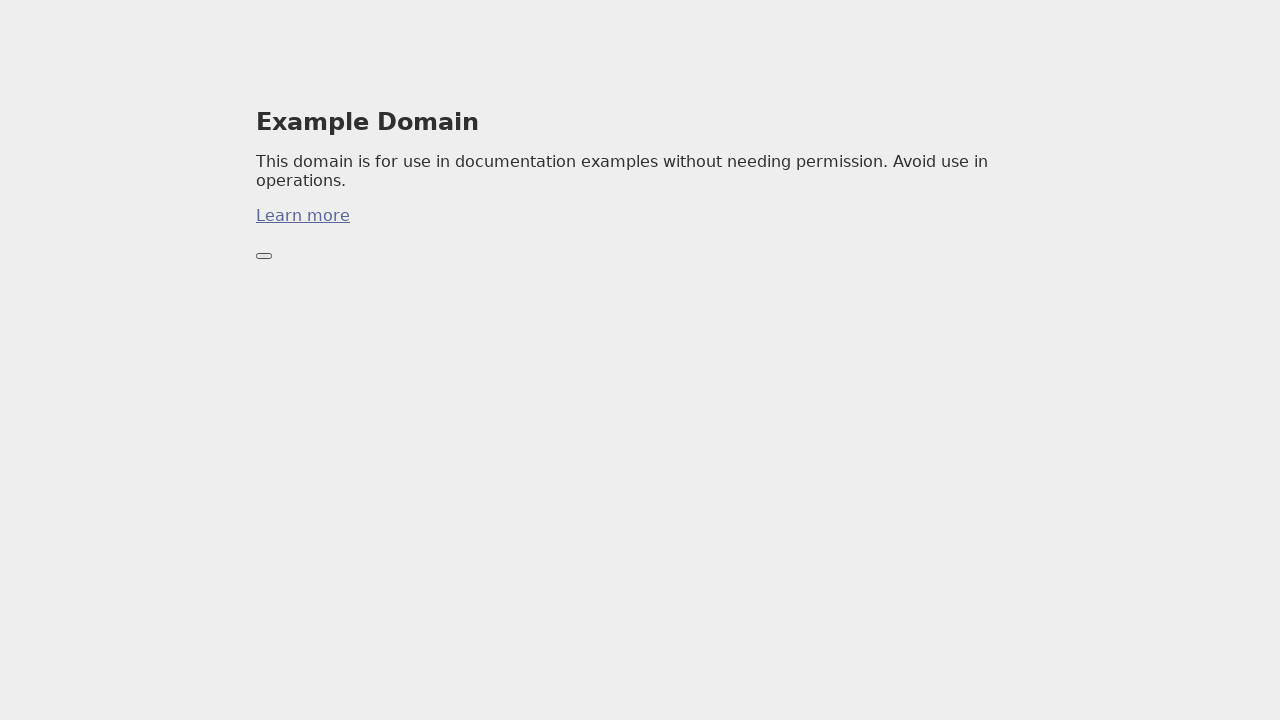